Navigates to W3Schools Java tutorial page and clicks on a bar item button

Starting URL: https://www.w3schools.com/java/default.asp

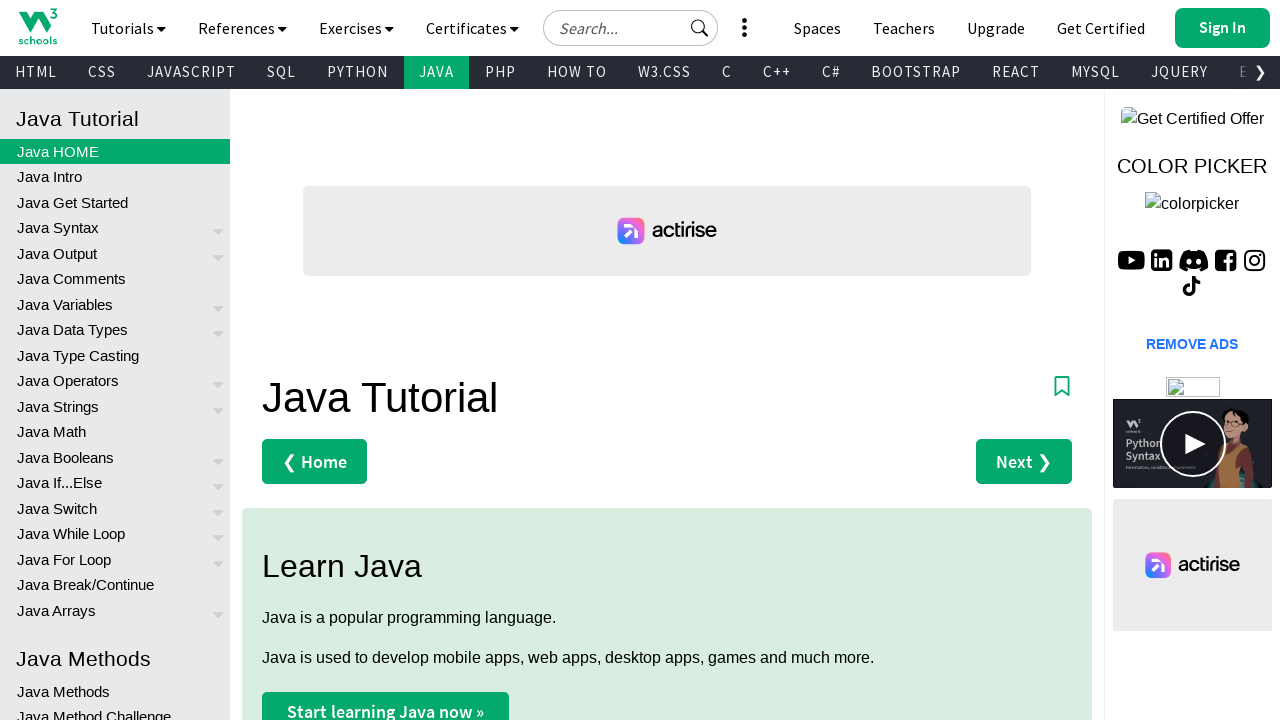

Navigated to W3Schools Java tutorial page
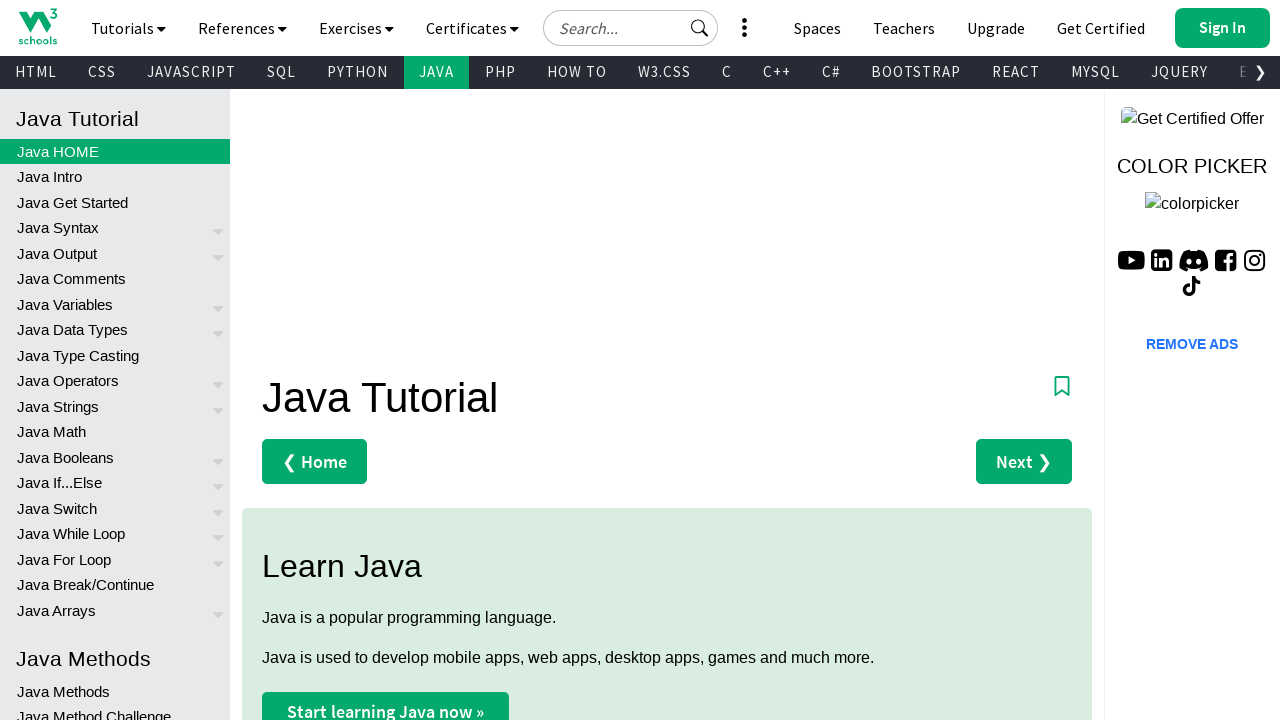

Clicked on a bar item button at (38, 26) on .w3-bar-item.w3-button
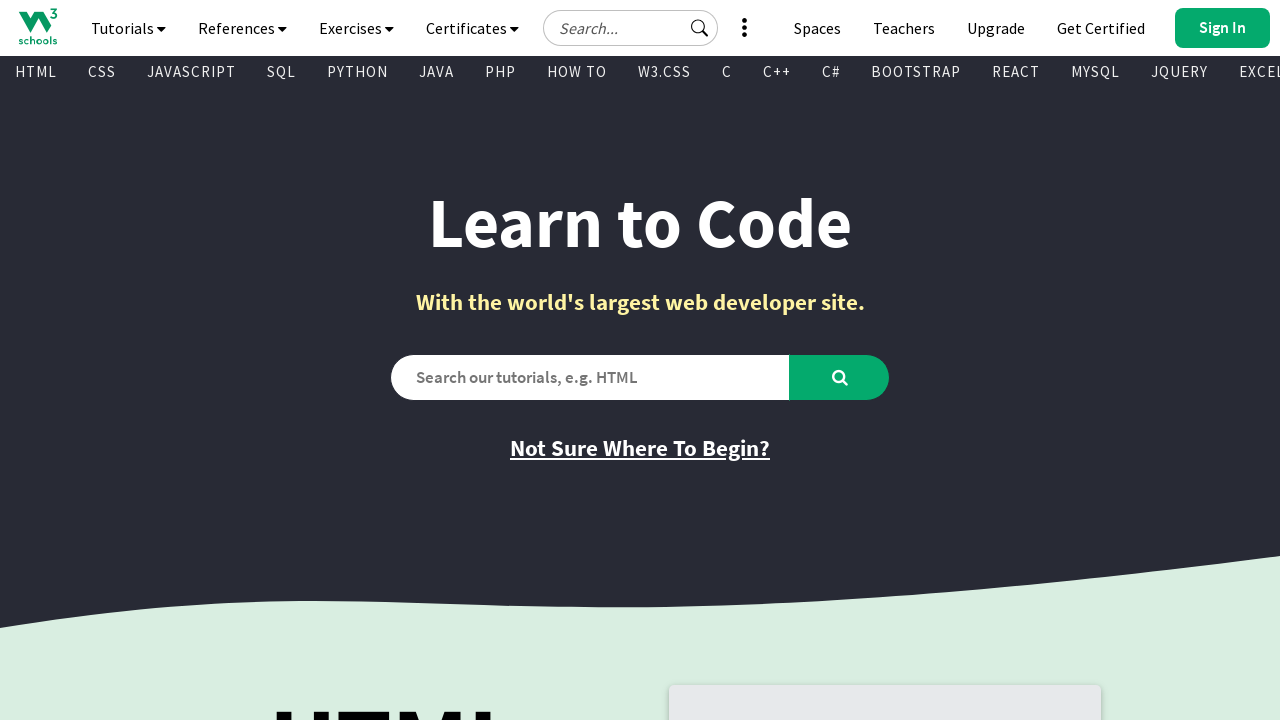

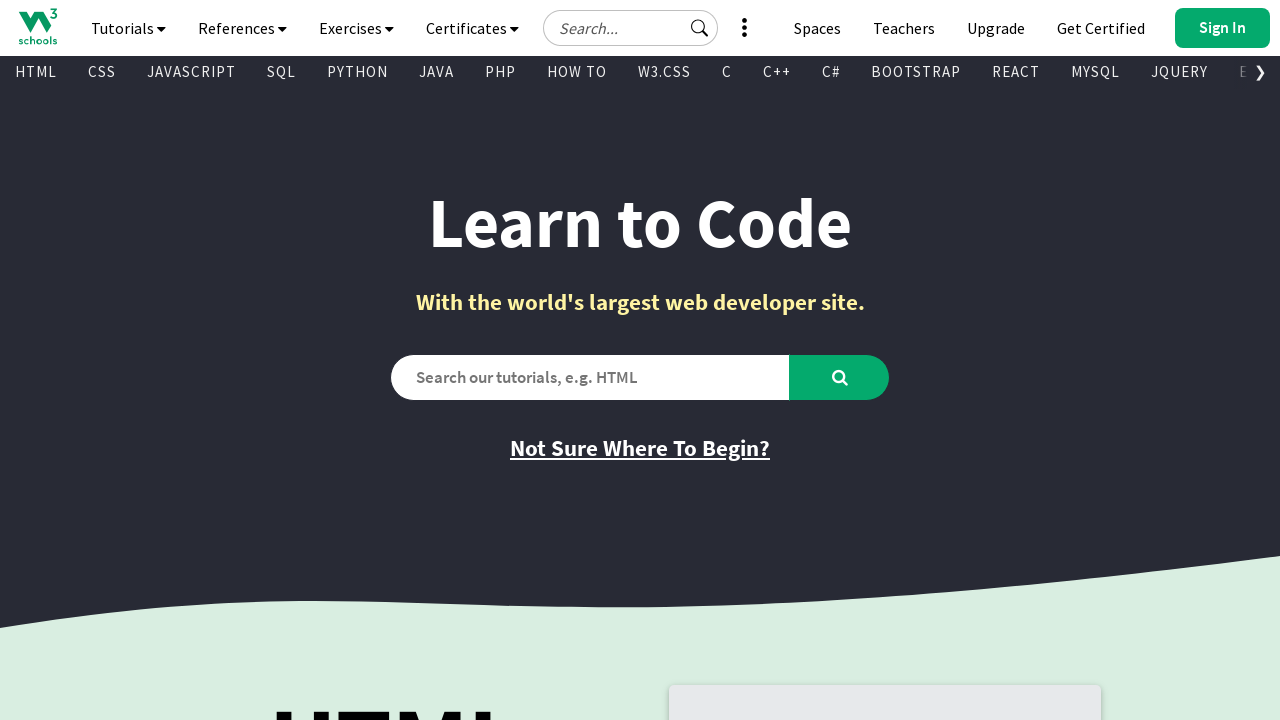